Tests slider widget by navigating to the Slider section

Starting URL: https://demoqa.com

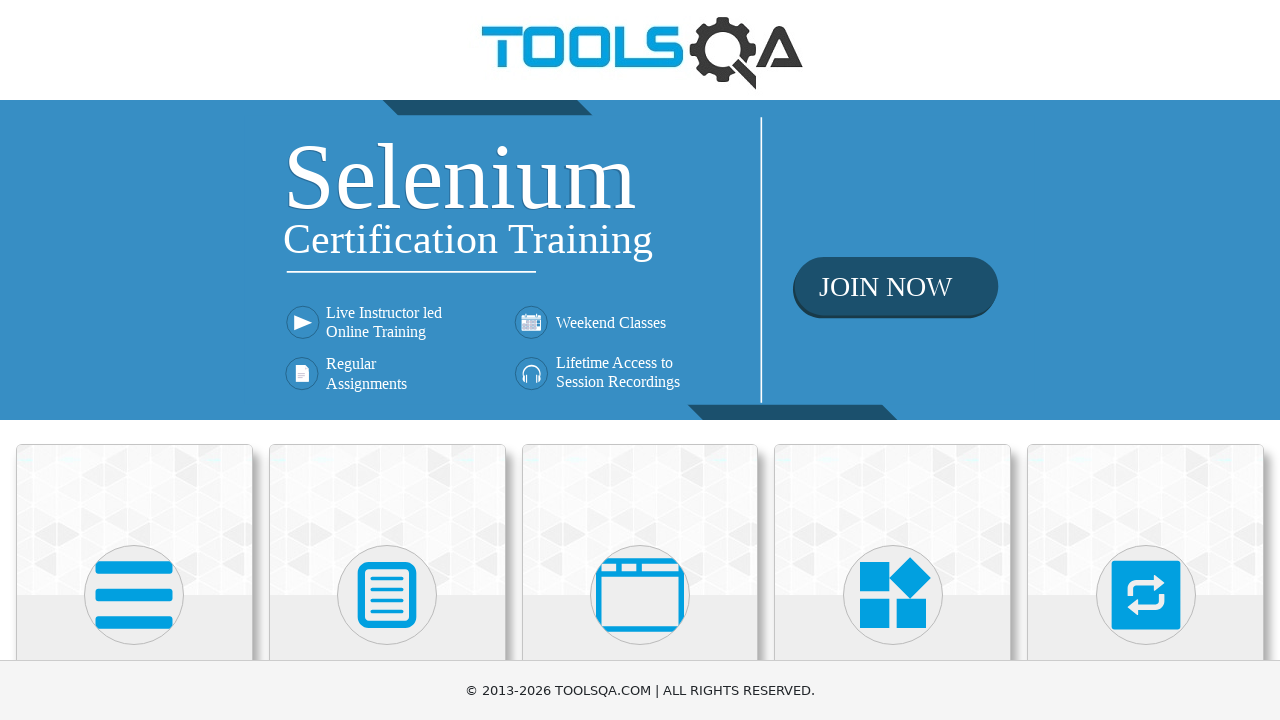

Clicked on Widgets category at (893, 360) on xpath=//h5[contains(text(),'Widgets')]
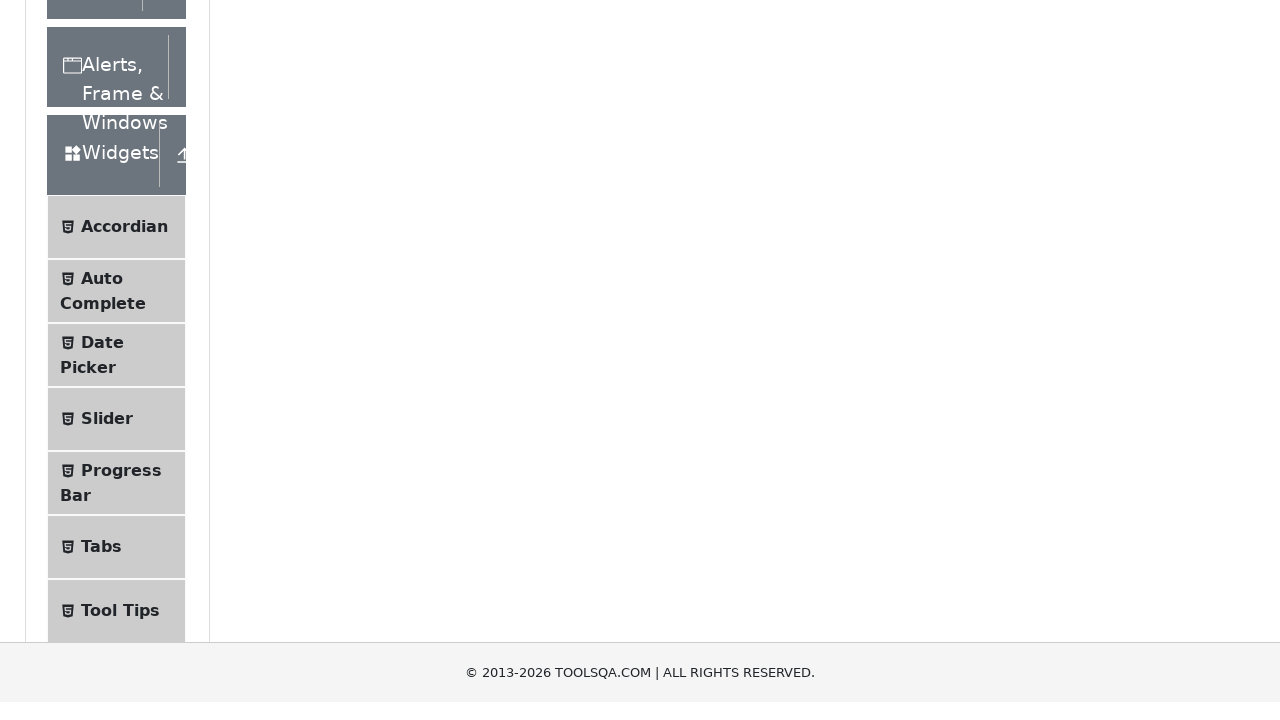

Clicked on Slider menu item at (107, 360) on xpath=//span[@class='text' and contains(text(),'Slider')]
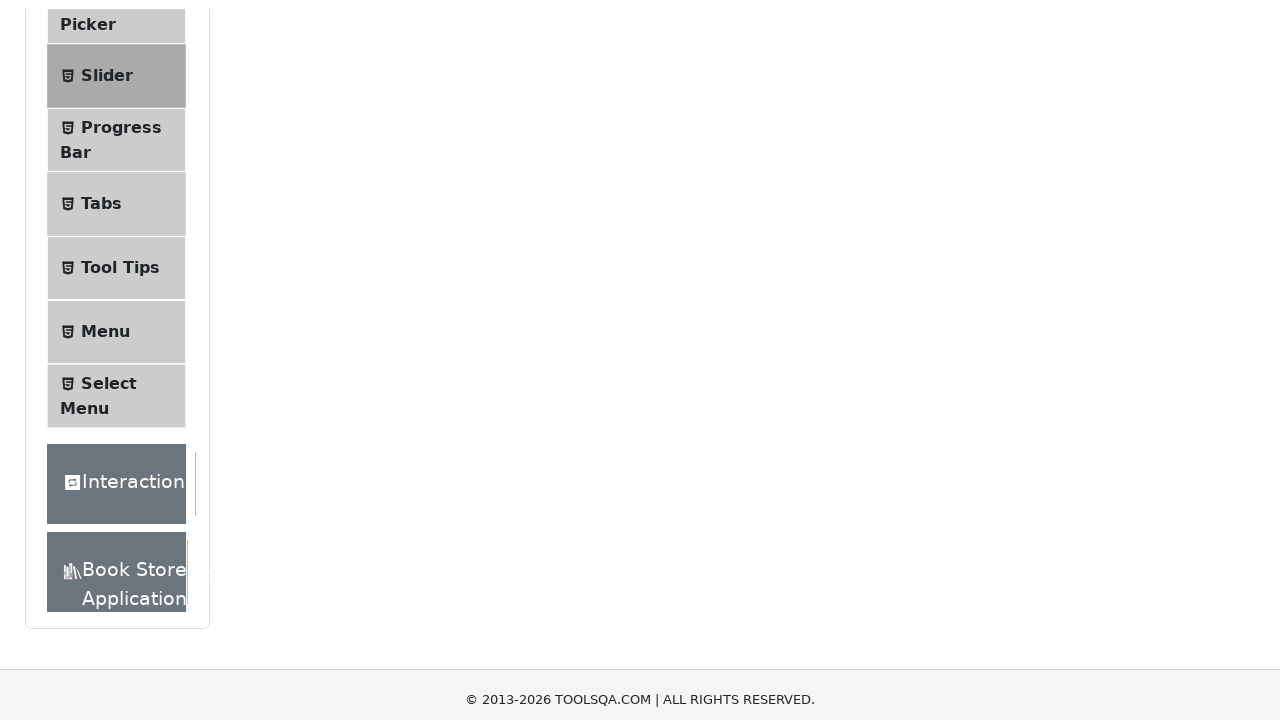

Slider container loaded successfully
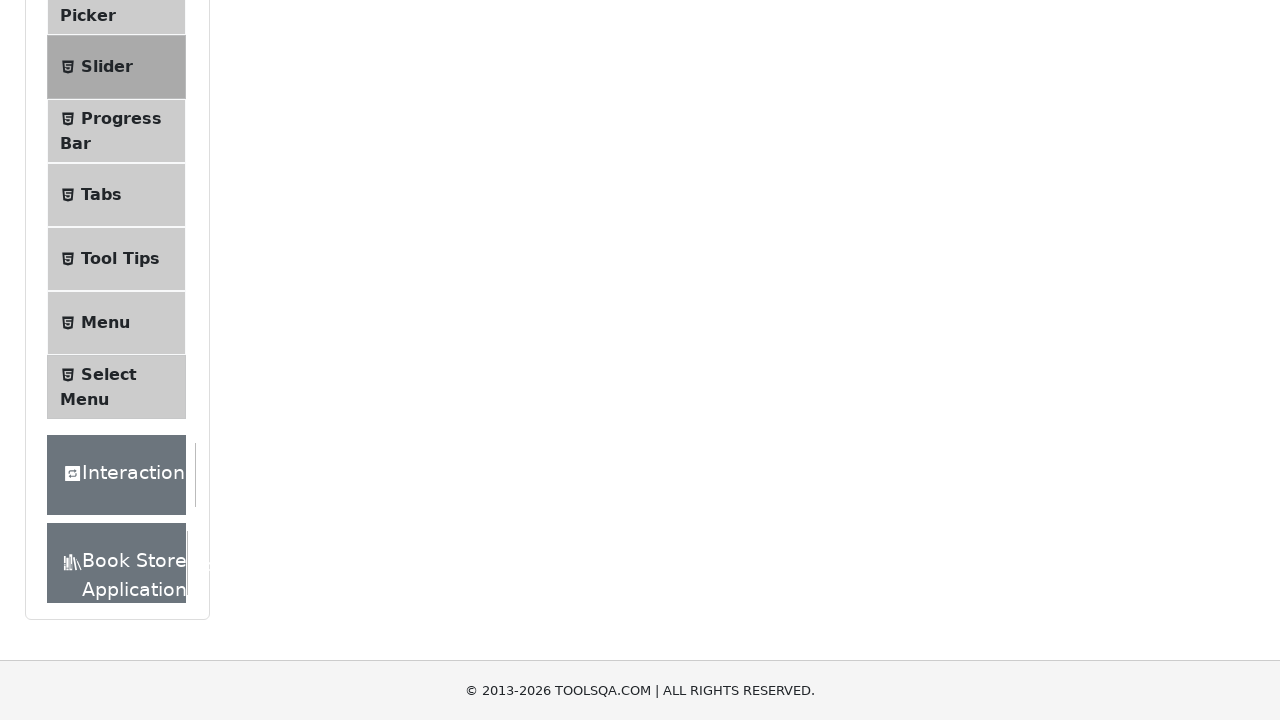

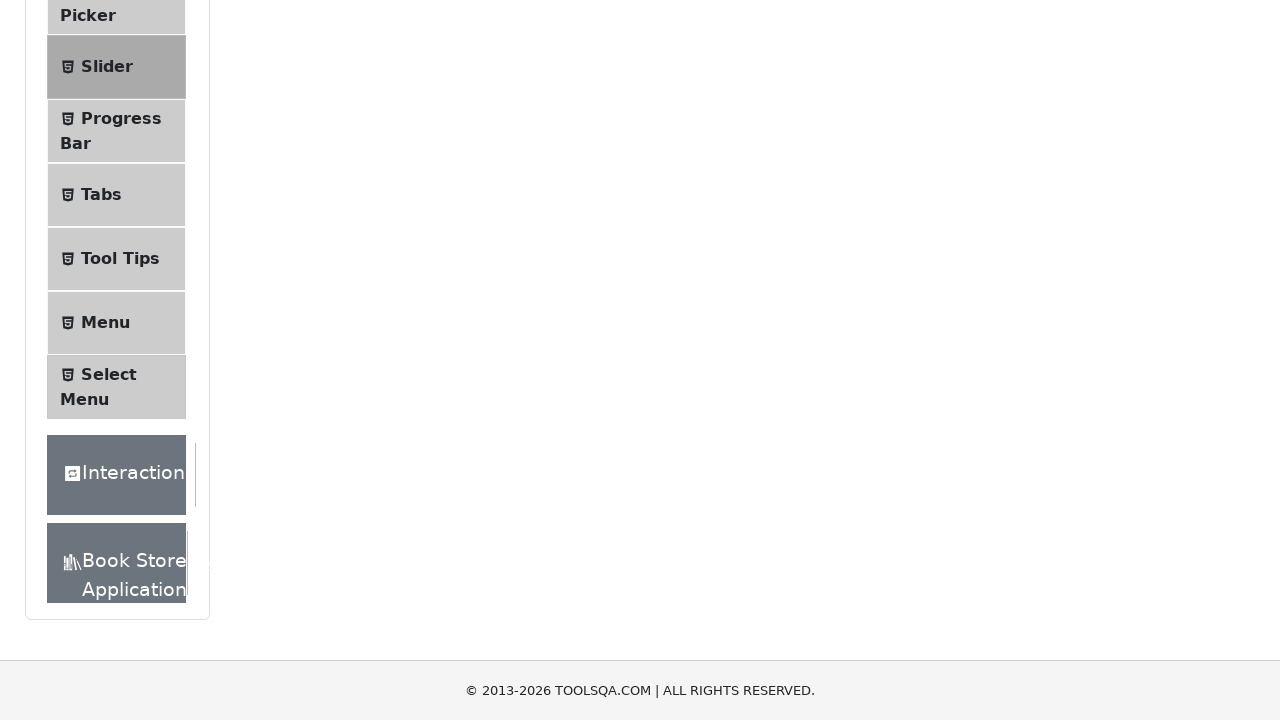